Tests the first crush field by scrolling to it and entering text

Starting URL: https://selectorshub.com/xpath-practice-page/

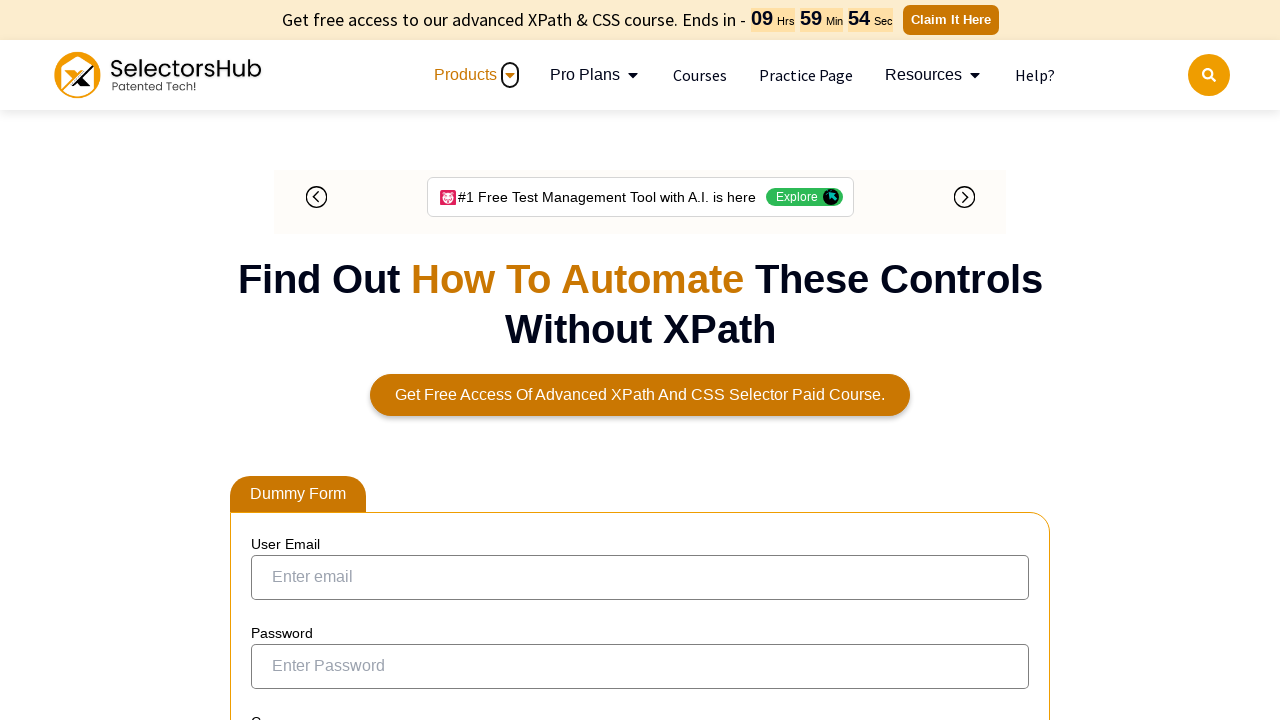

Filled first crush field with 'My First Crush' on #inp_val
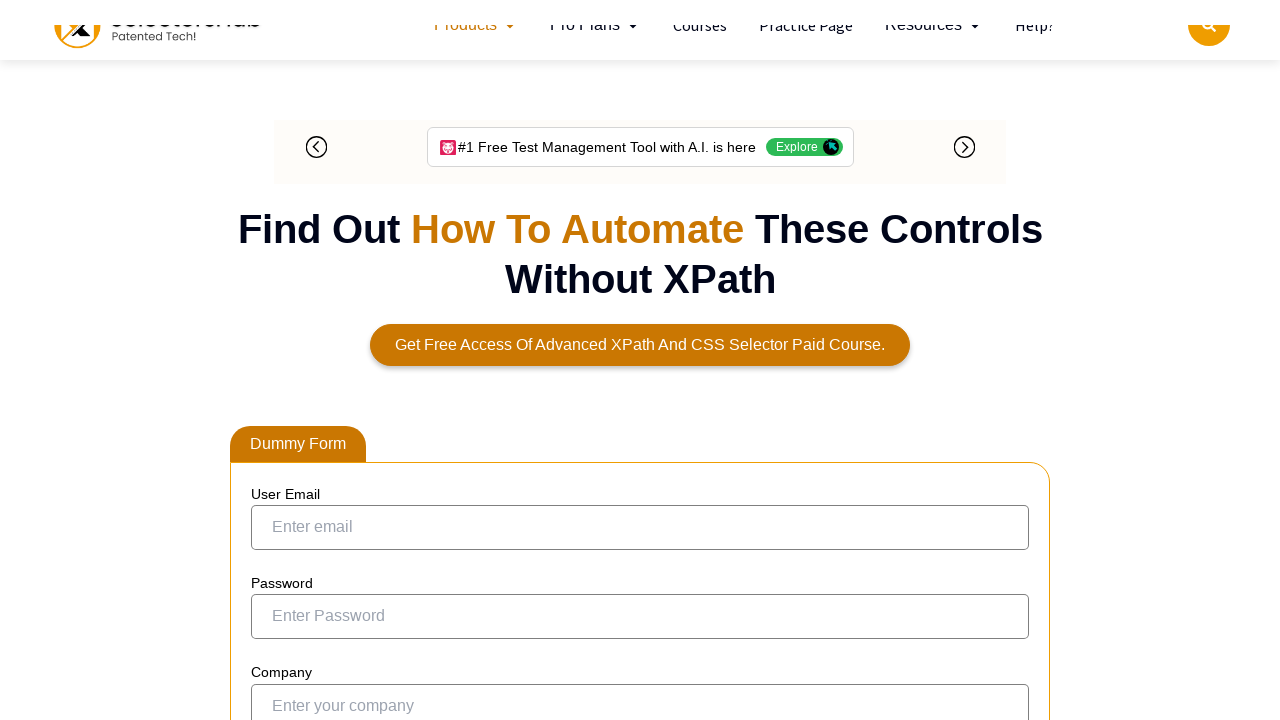

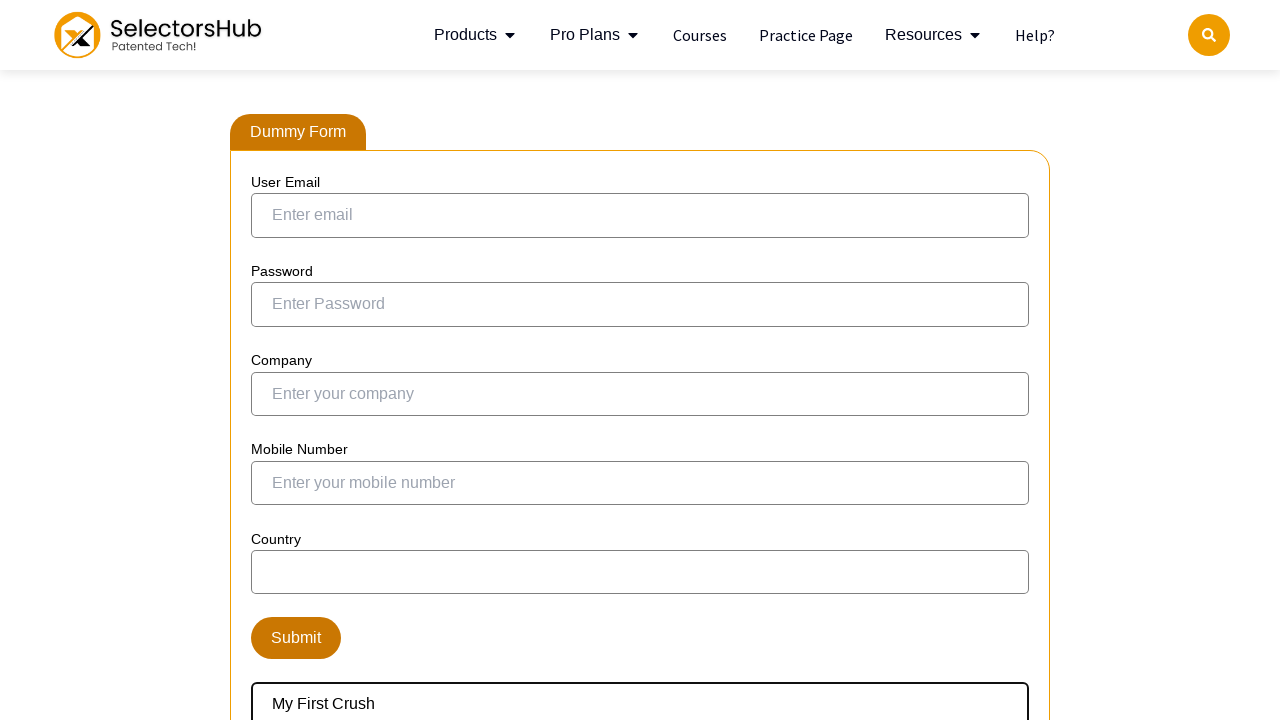